Tests marking all todo items as completed using the toggle-all checkbox.

Starting URL: https://demo.playwright.dev/todomvc

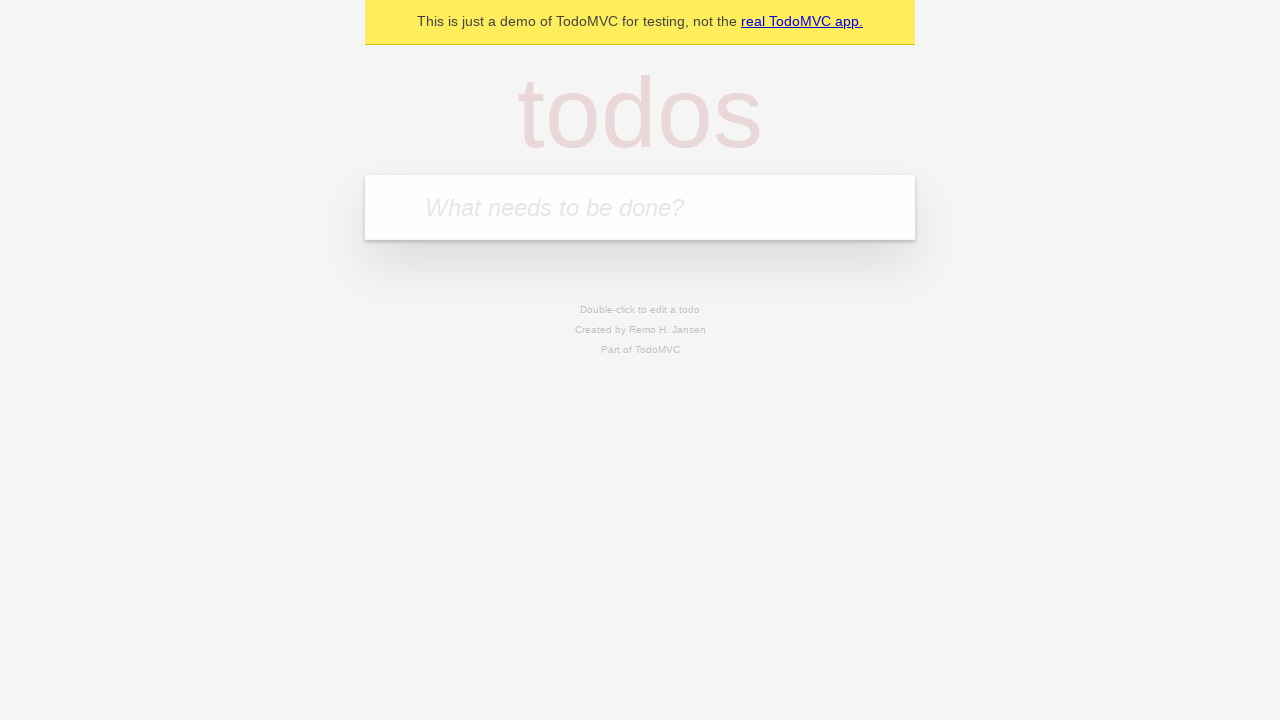

Filled todo input with 'buy some cheese' on internal:attr=[placeholder="What needs to be done?"i]
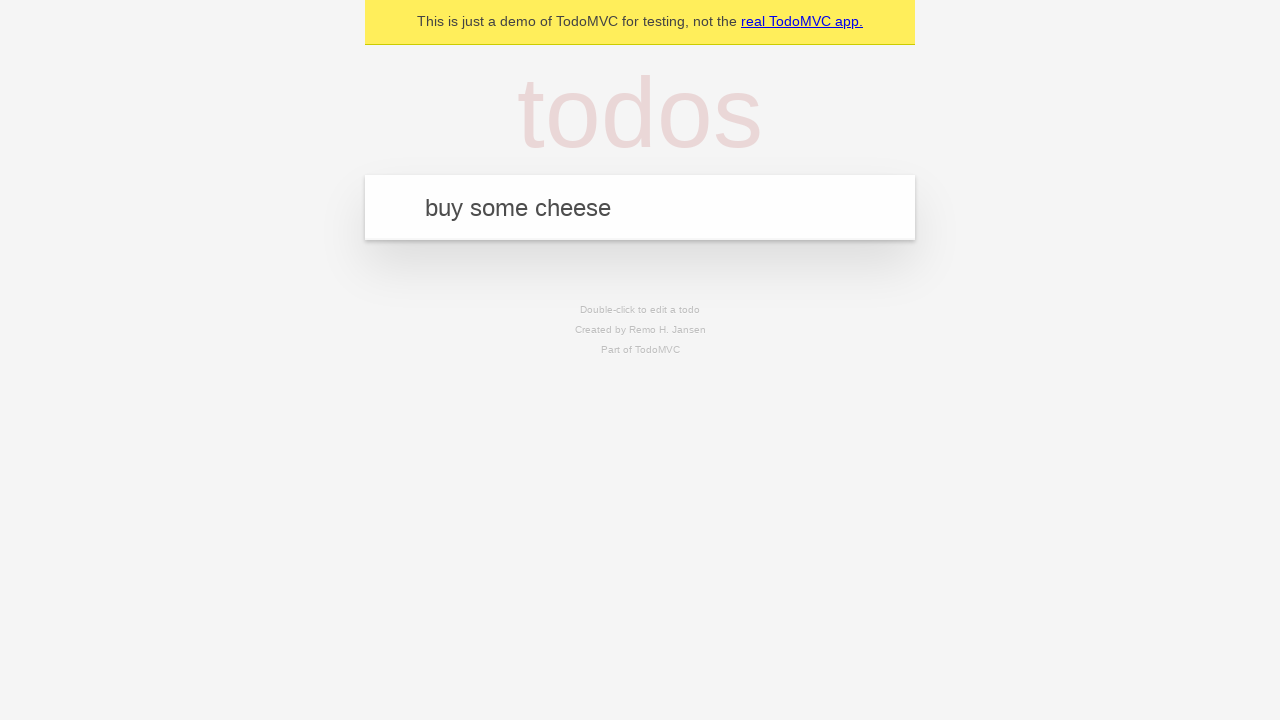

Pressed Enter to add first todo item on internal:attr=[placeholder="What needs to be done?"i]
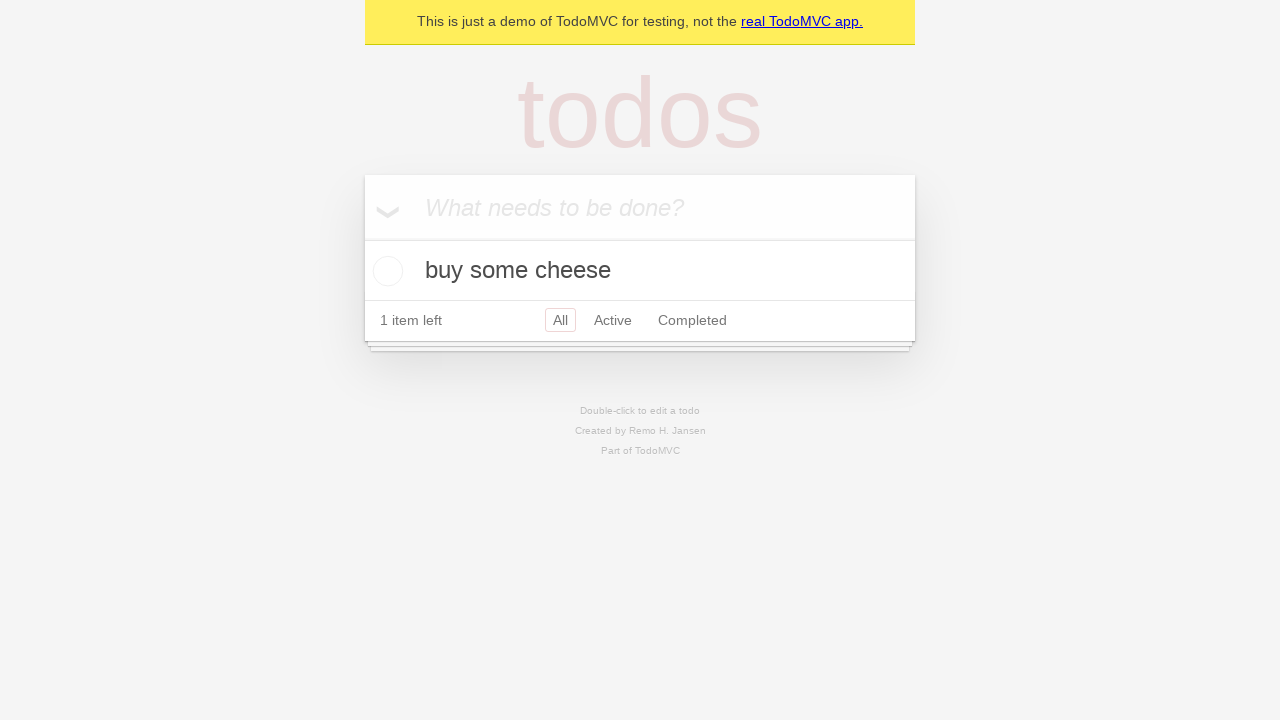

Filled todo input with 'feed the cat' on internal:attr=[placeholder="What needs to be done?"i]
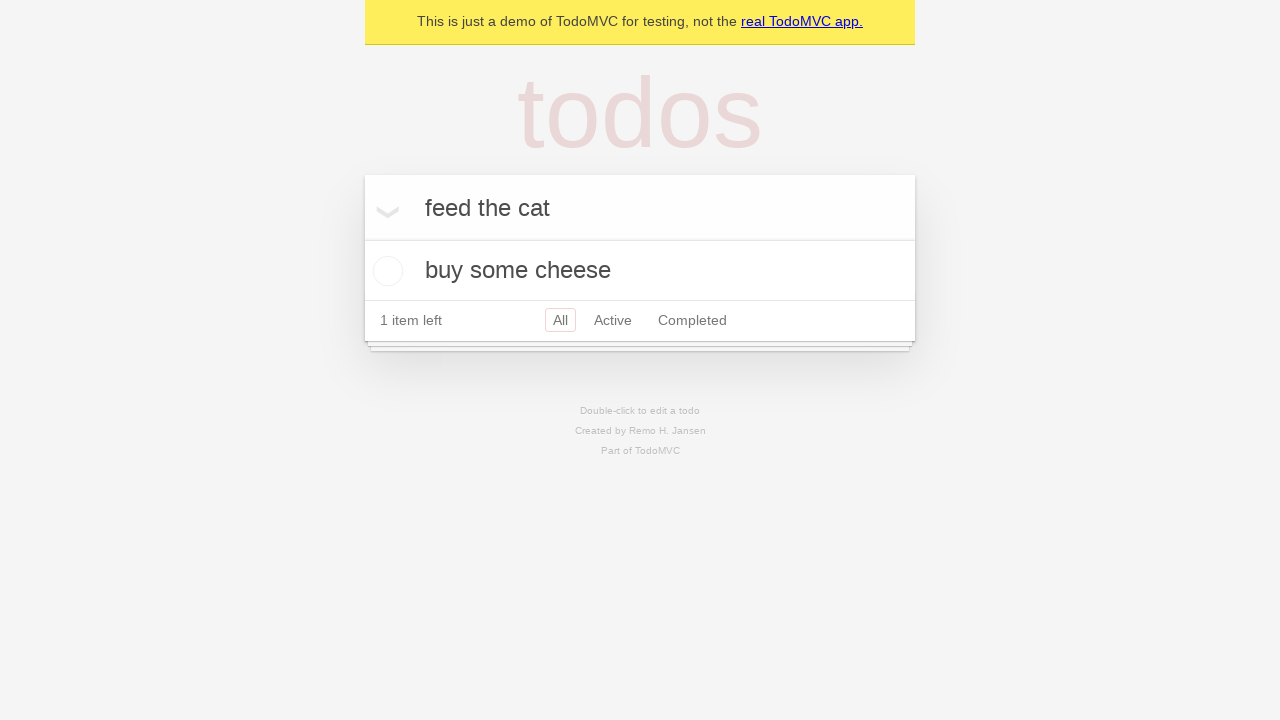

Pressed Enter to add second todo item on internal:attr=[placeholder="What needs to be done?"i]
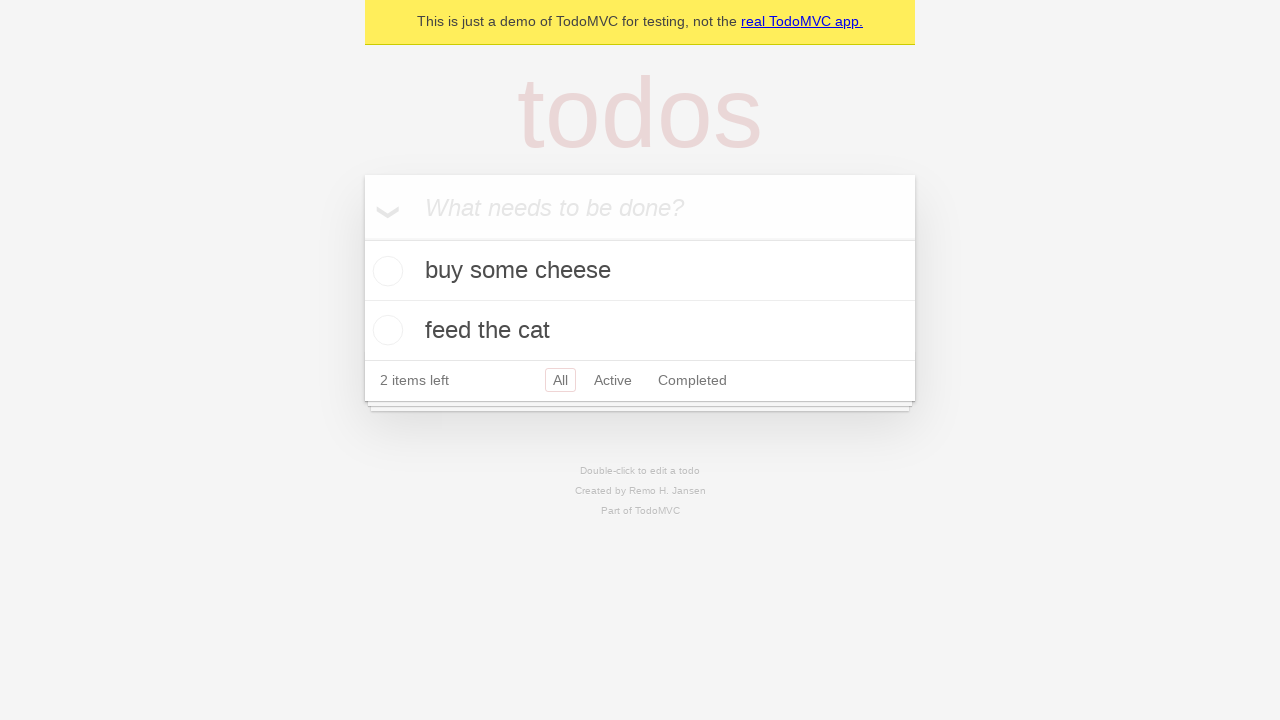

Filled todo input with 'book a doctors appointment' on internal:attr=[placeholder="What needs to be done?"i]
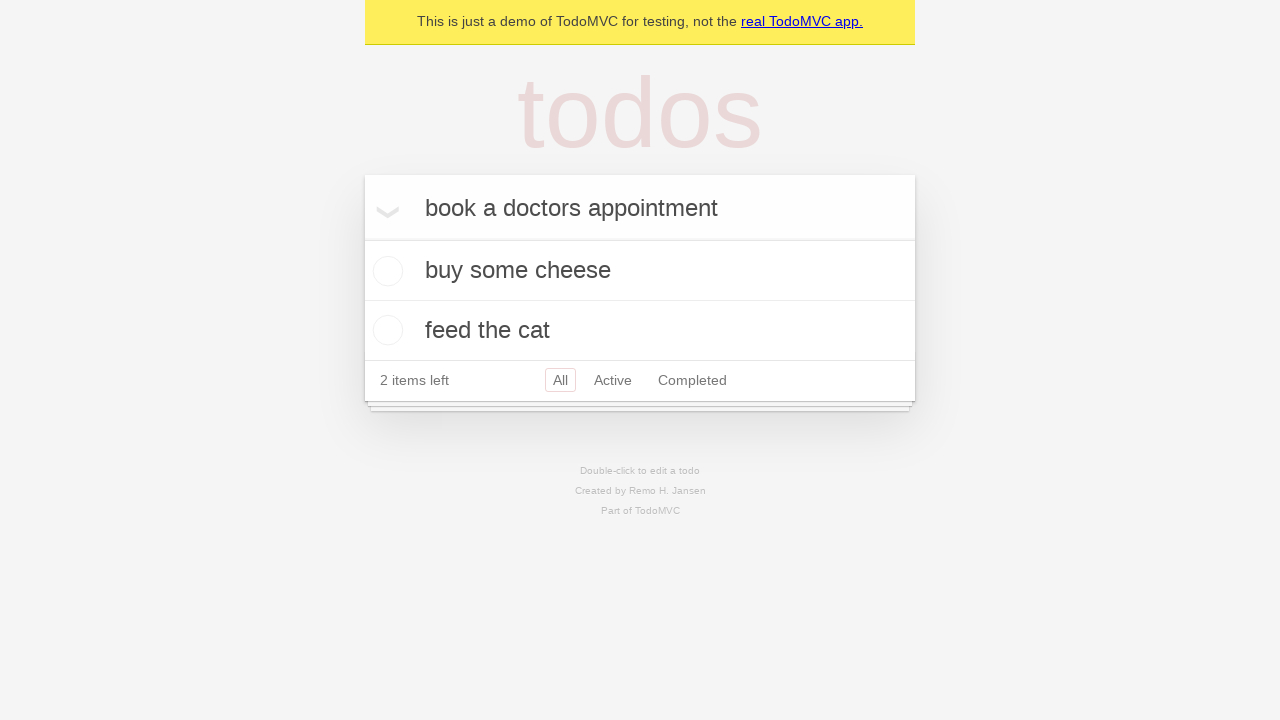

Pressed Enter to add third todo item on internal:attr=[placeholder="What needs to be done?"i]
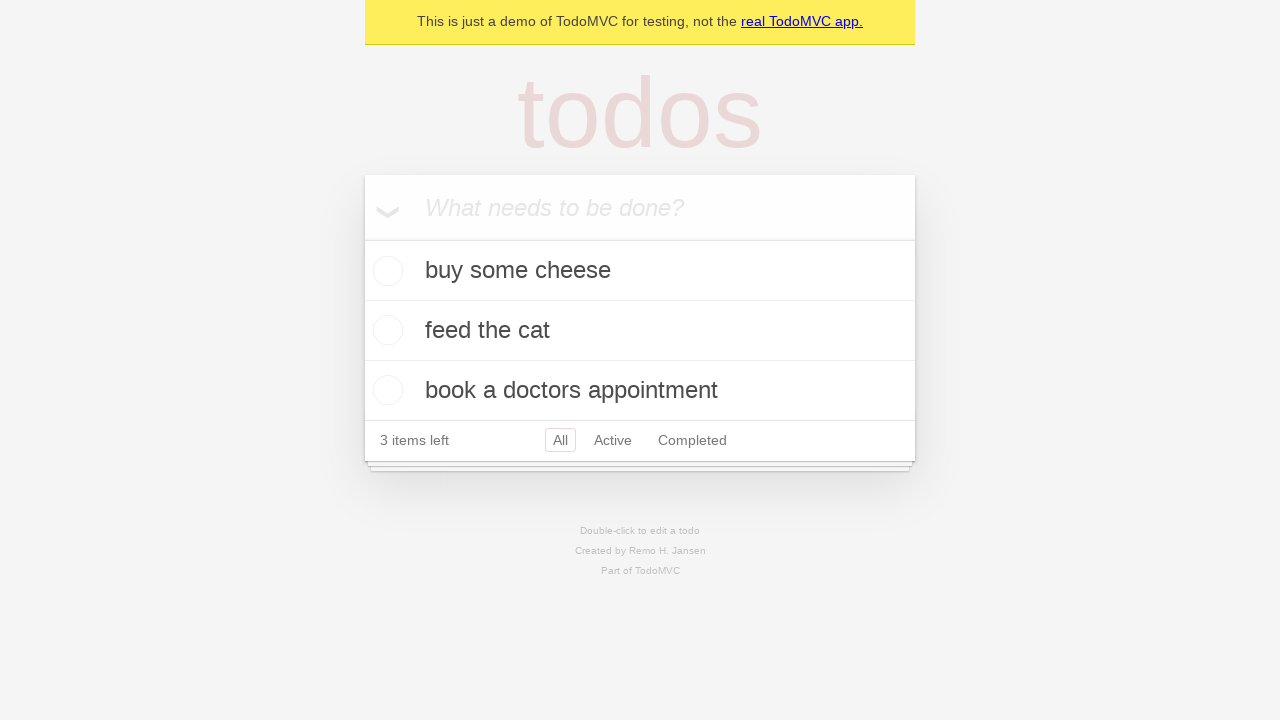

Clicked 'Mark all as complete' checkbox at (362, 238) on internal:label="Mark all as complete"i
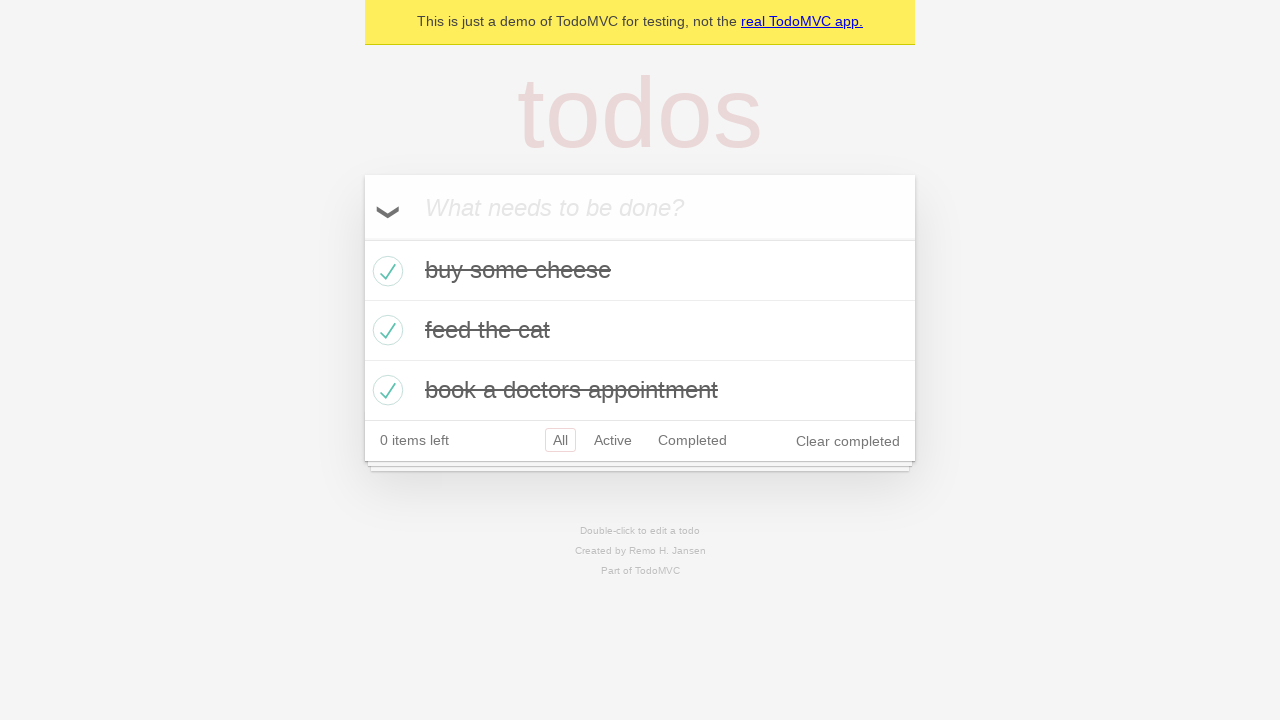

Verified all todo items have completed class
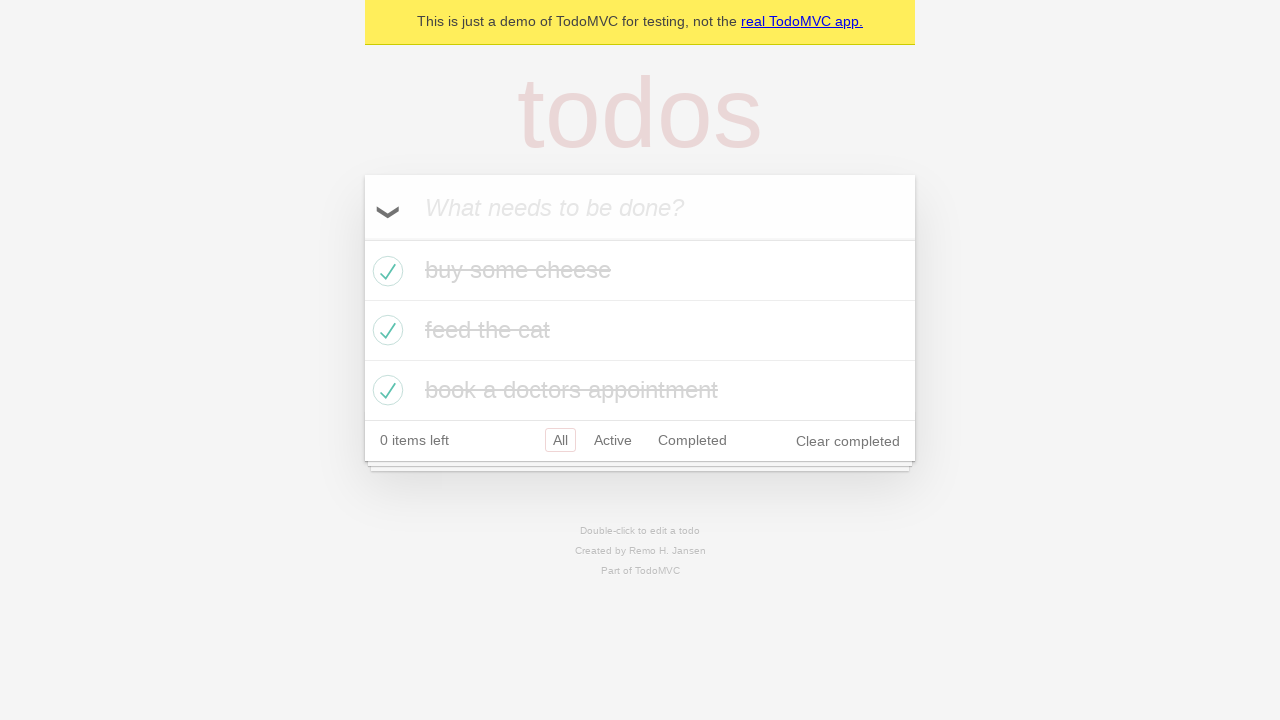

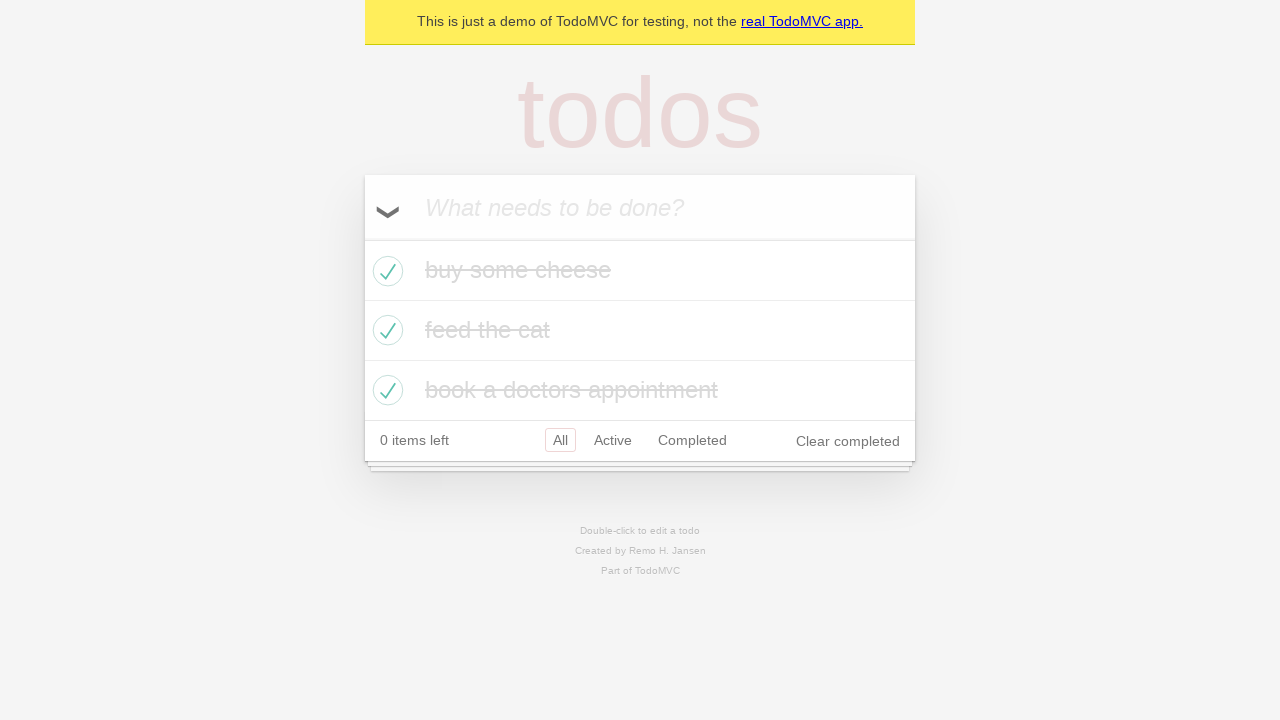